Tests browser window management including fullscreen, maximize, minimize, and resizing operations

Starting URL: https://www.sqamanual.com

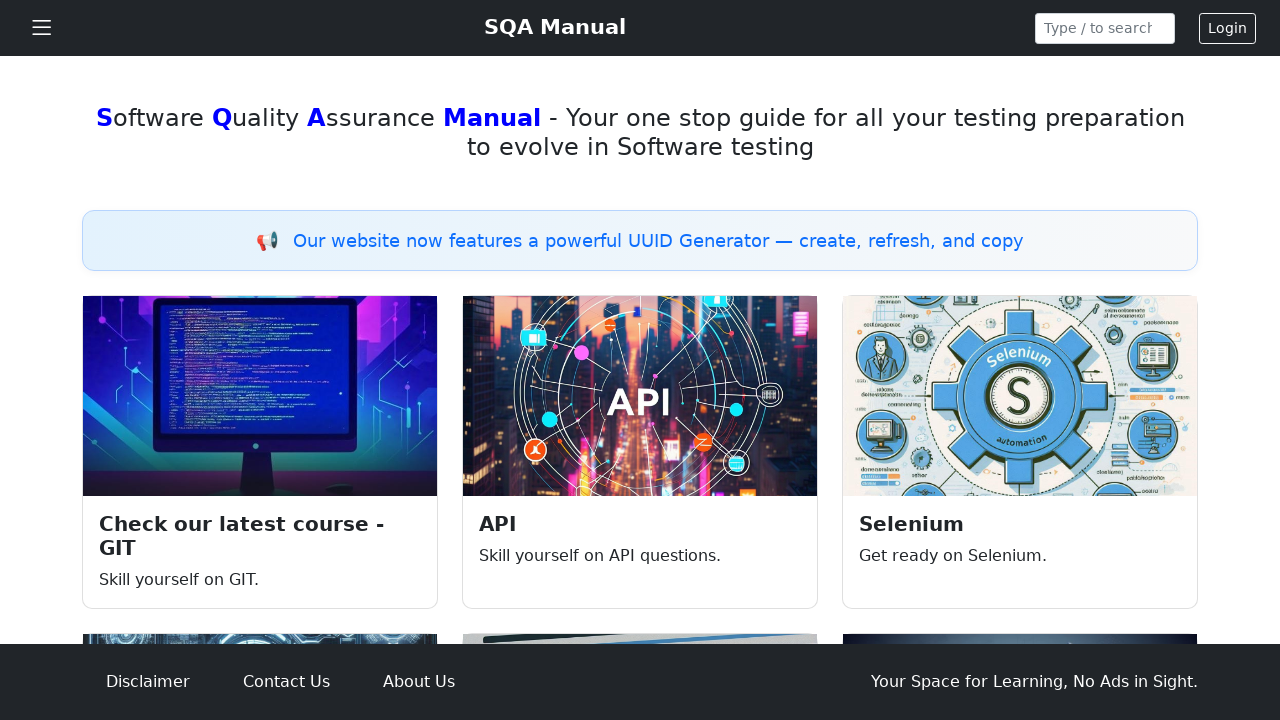

Set viewport size to 1920x1080
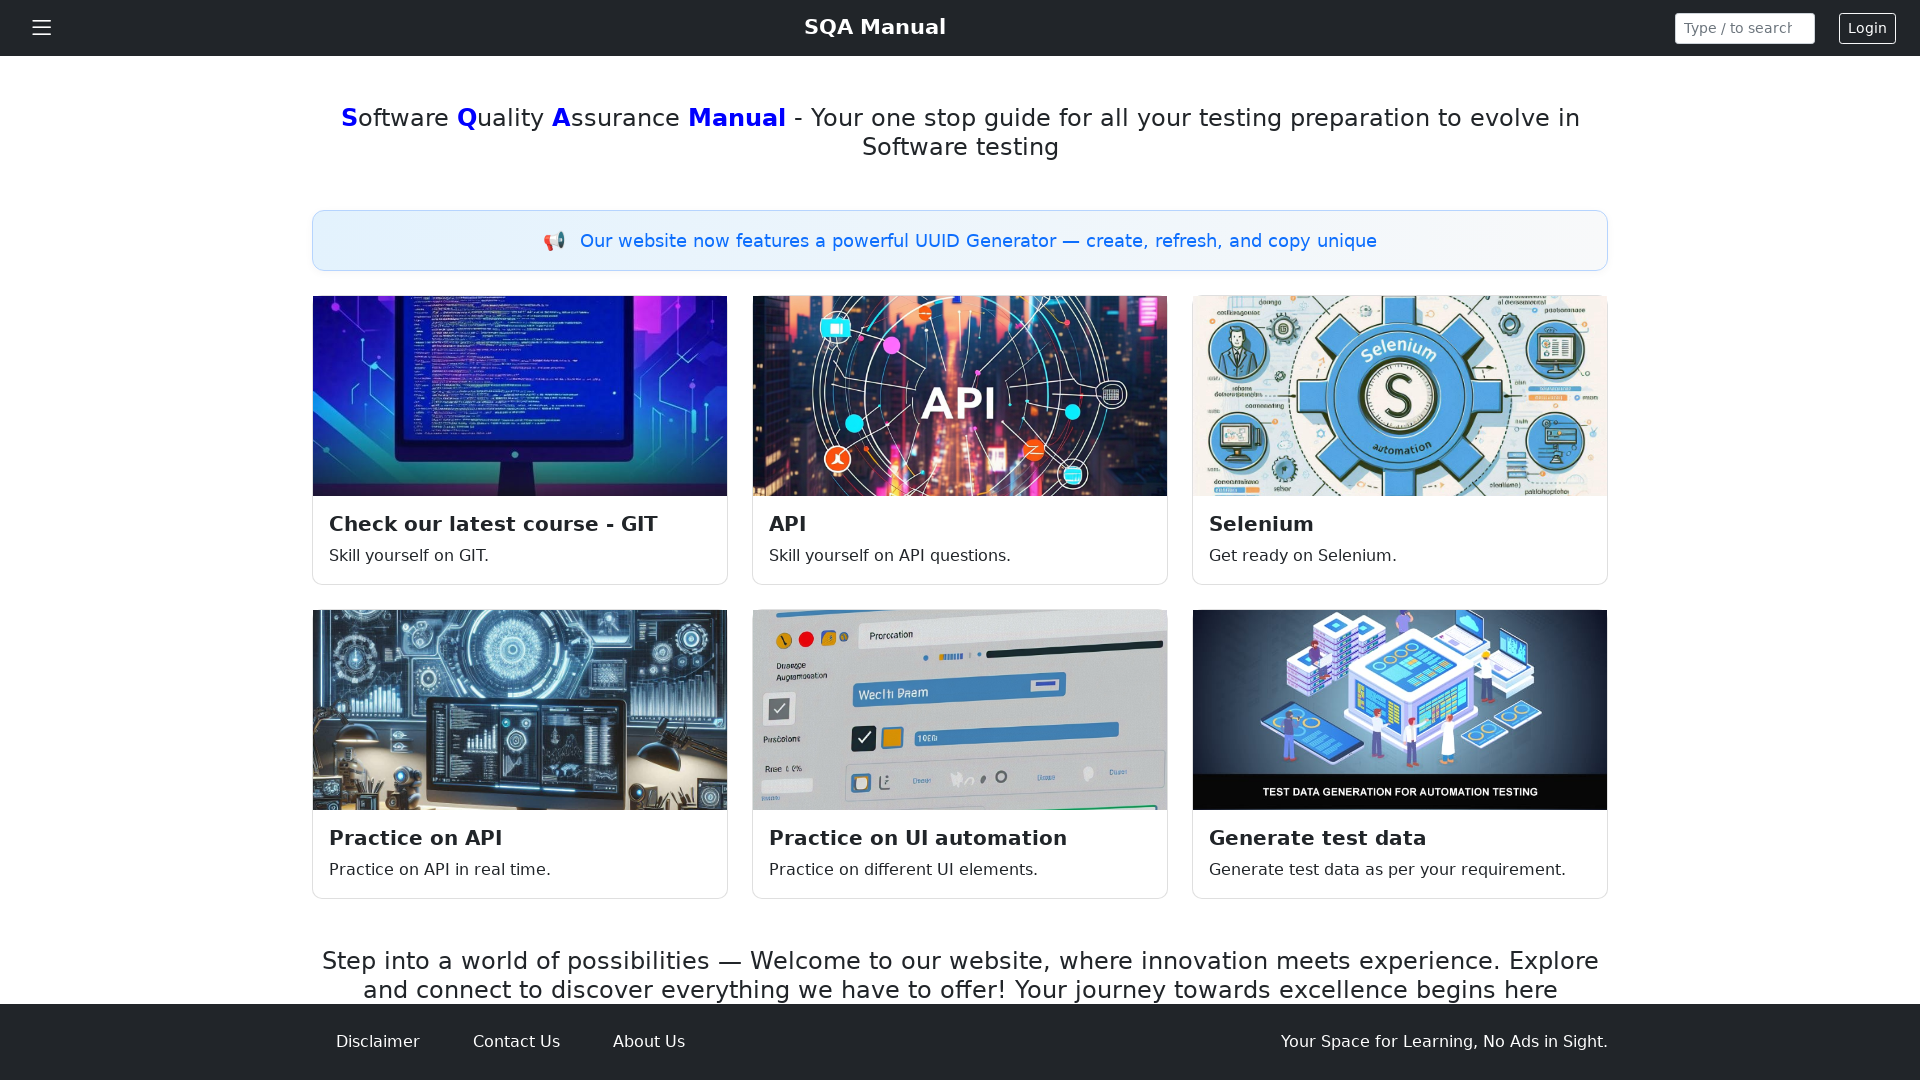

Resized viewport to 400x200 (small window simulation)
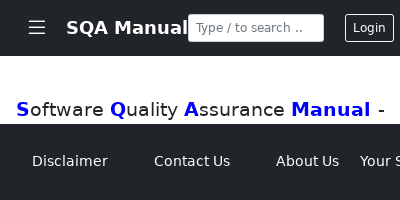

Retrieved viewport size: {'width': 400, 'height': 200}
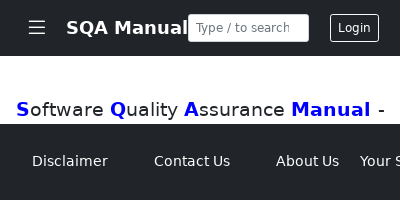

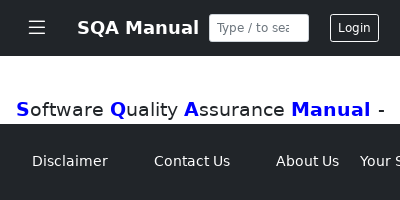